Navigates to the JDI framework test page and verifies the page title is "Index Page"

Starting URL: https://jdi-framework.github.io/tests

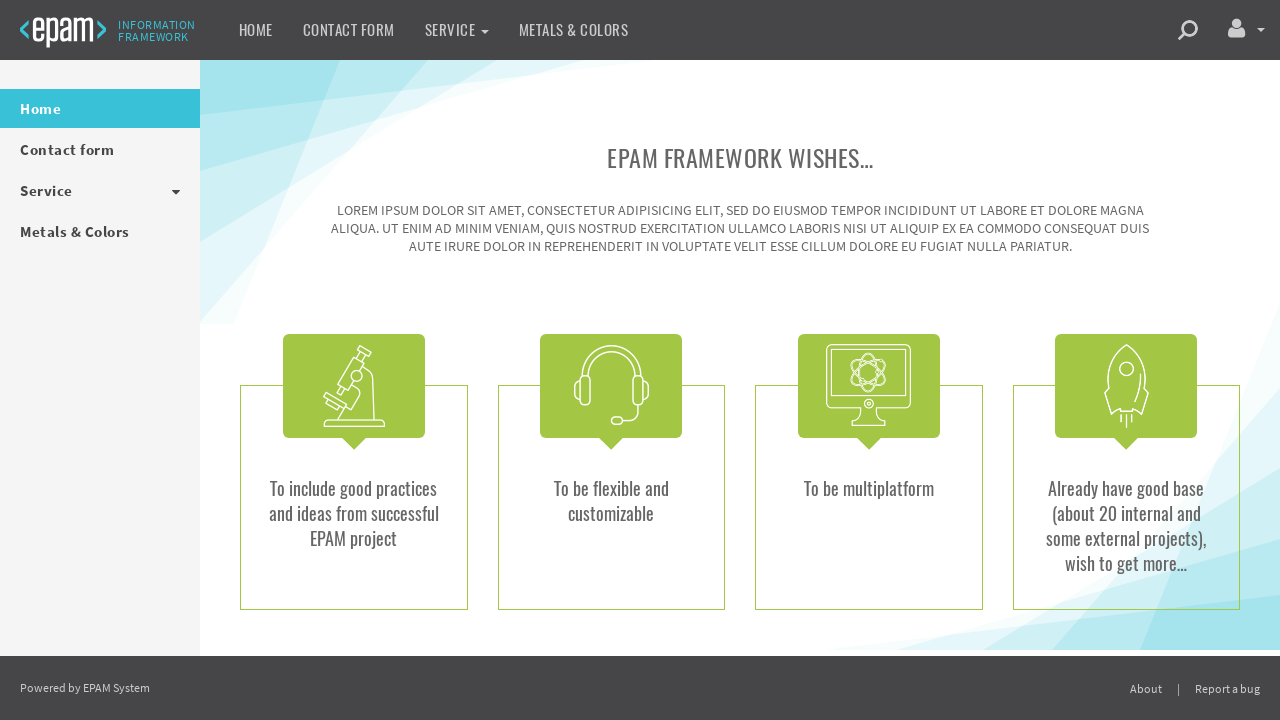

Navigated to JDI framework test page
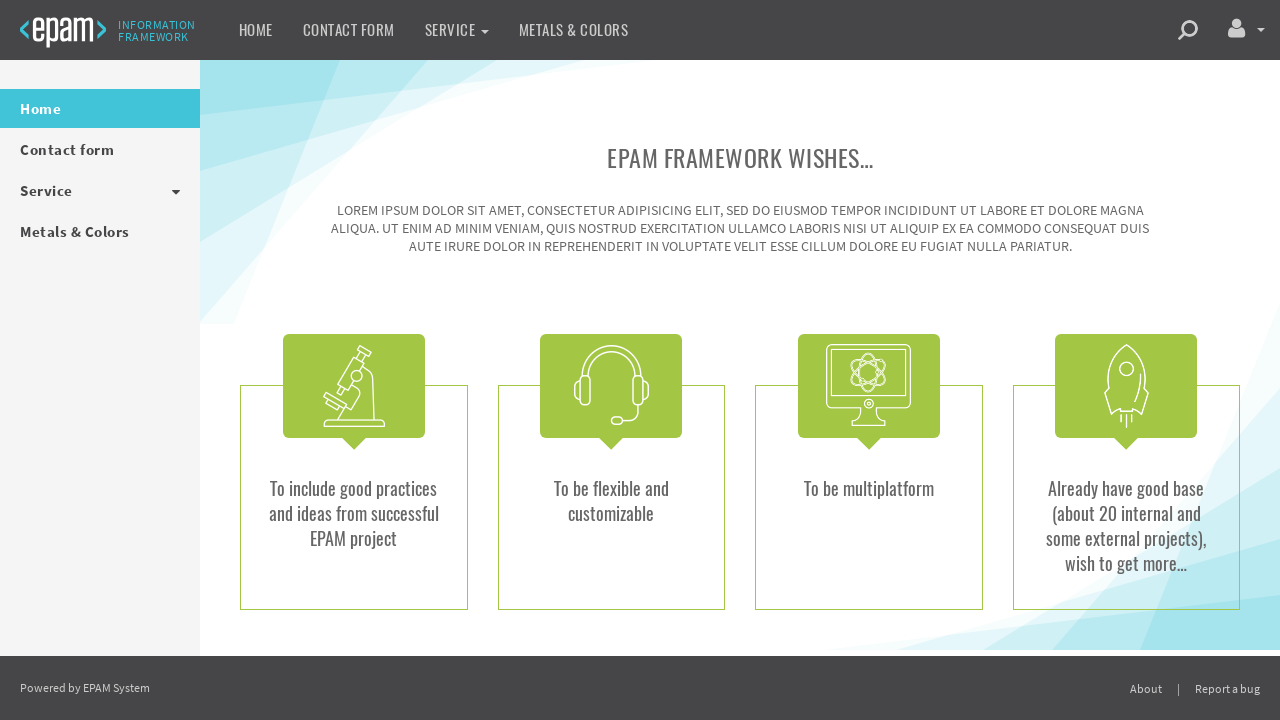

Verified page title is 'Index Page'
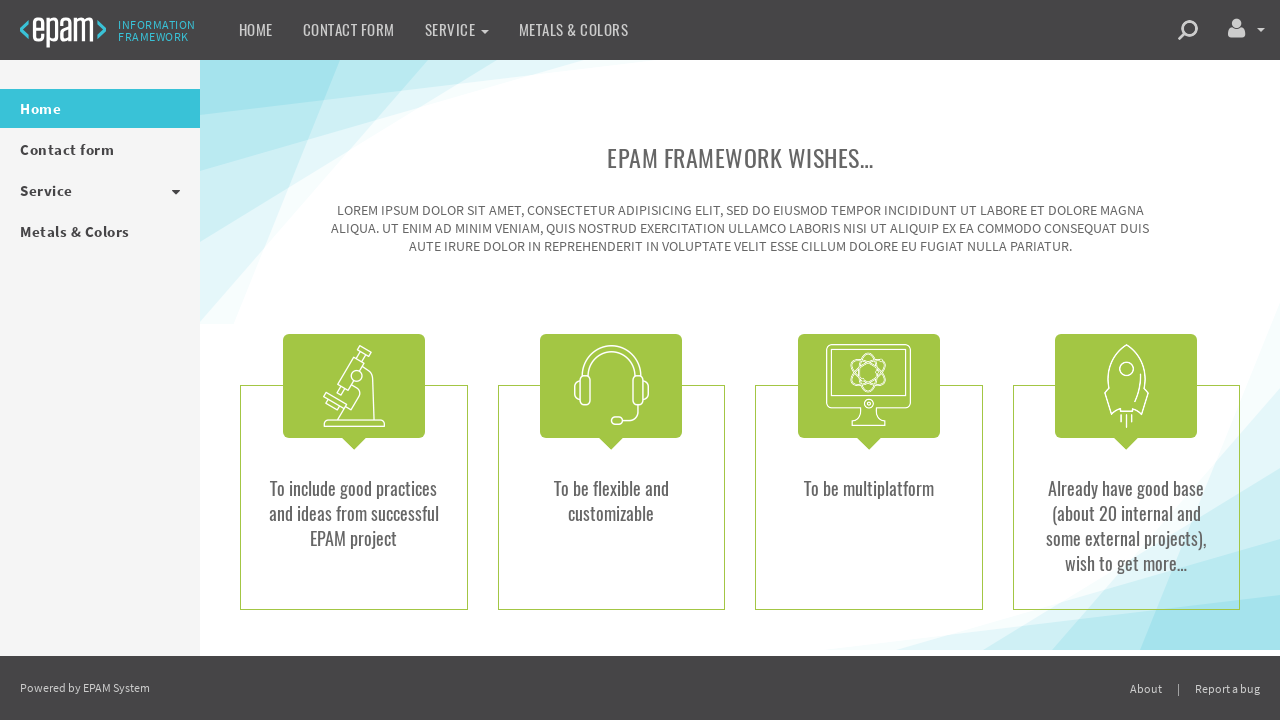

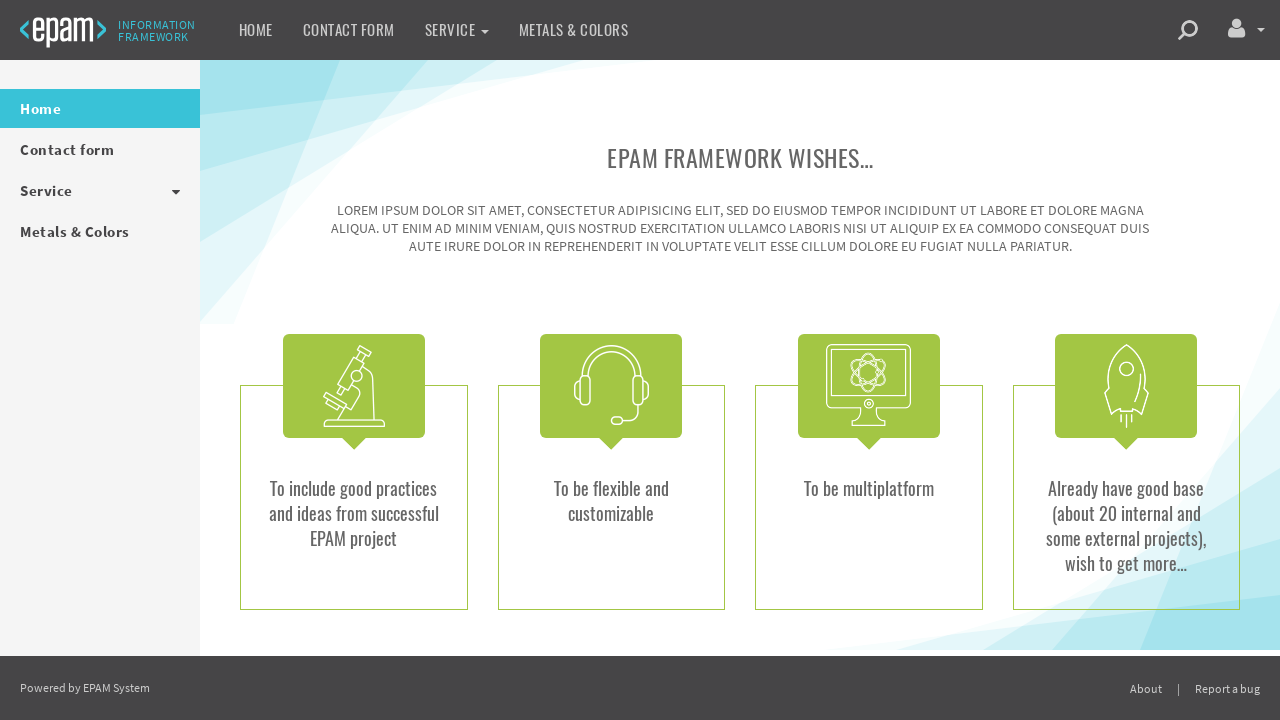